Tests marking individual items as complete by checking their checkboxes

Starting URL: https://demo.playwright.dev/todomvc

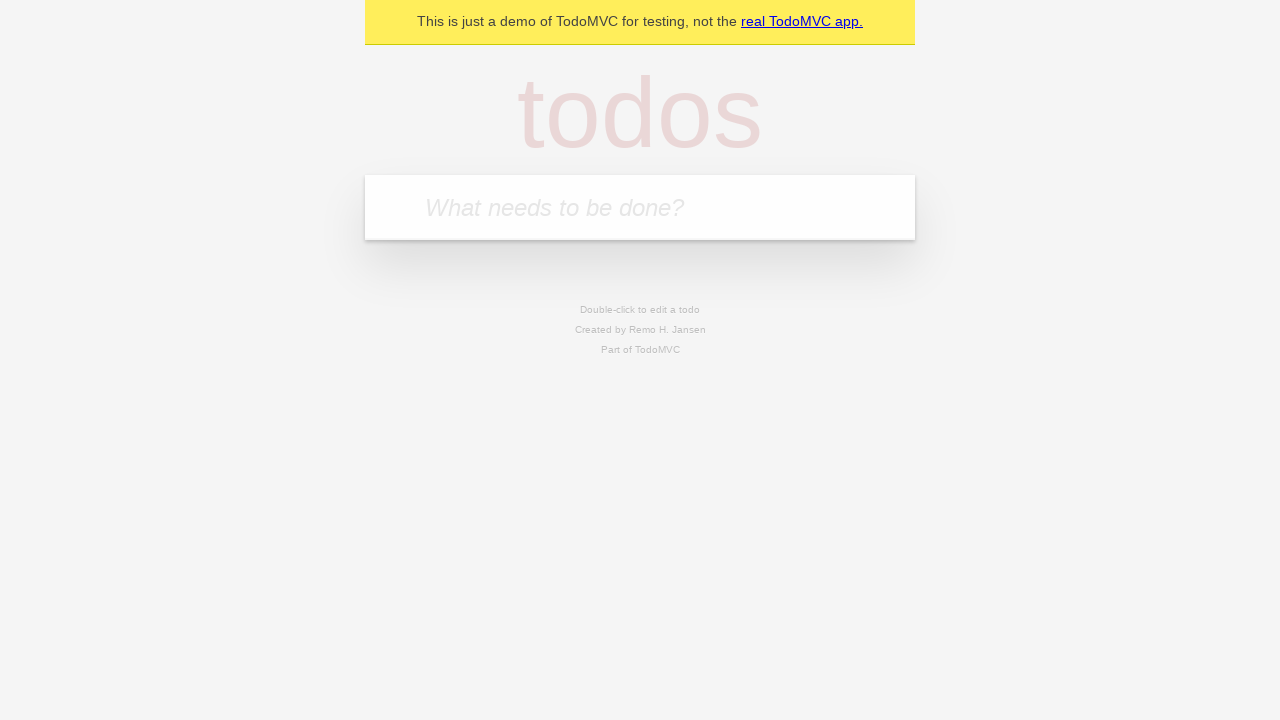

Filled todo input with 'buy some cheese' on internal:attr=[placeholder="What needs to be done?"i]
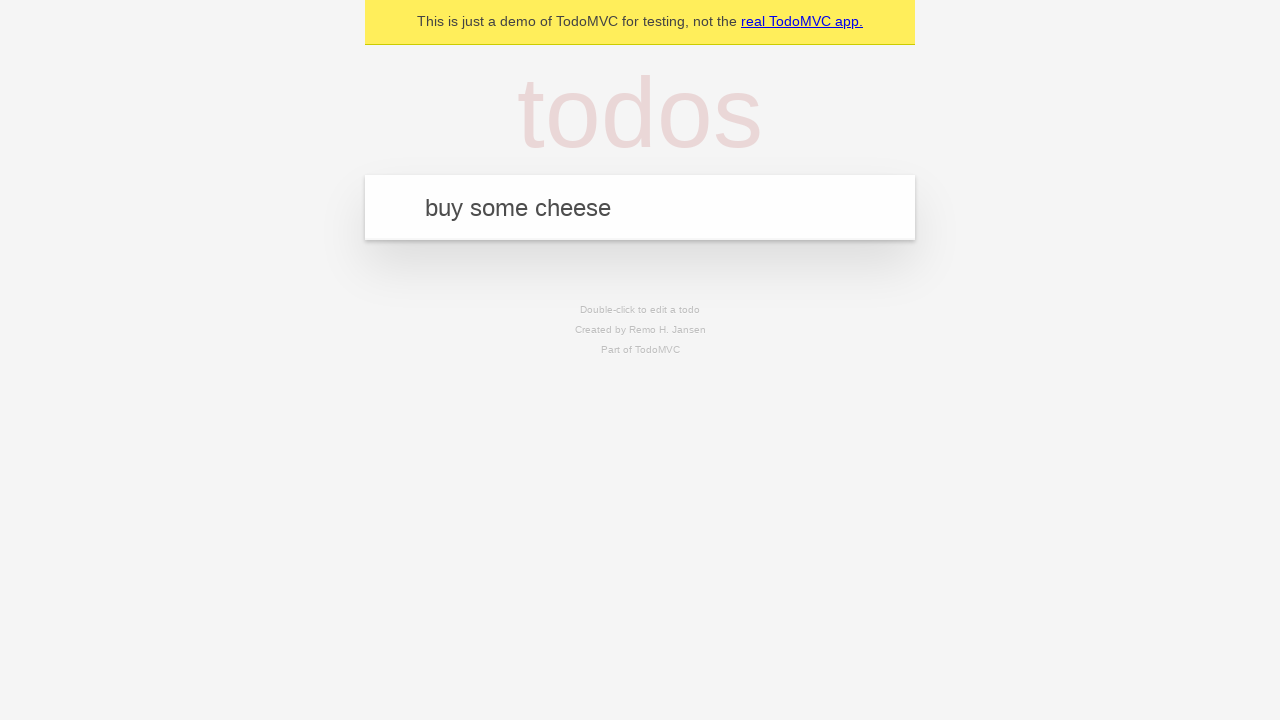

Pressed Enter to create todo item 'buy some cheese' on internal:attr=[placeholder="What needs to be done?"i]
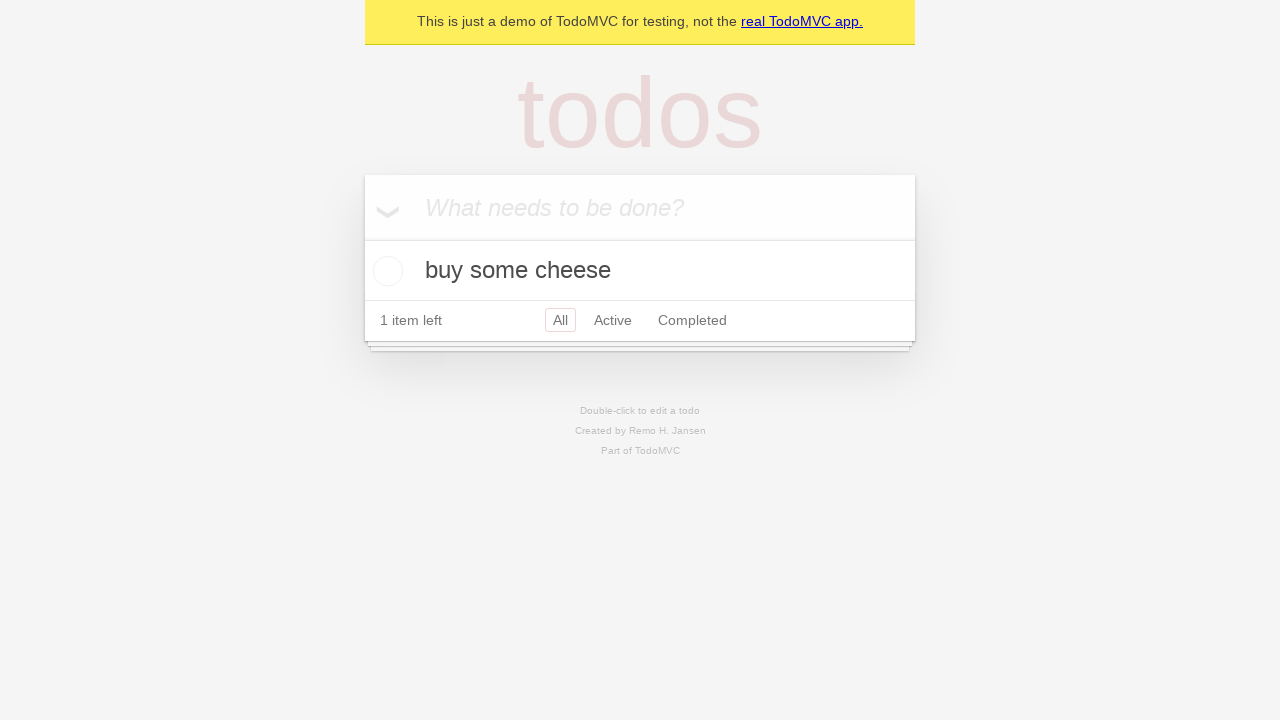

Filled todo input with 'feed the cat' on internal:attr=[placeholder="What needs to be done?"i]
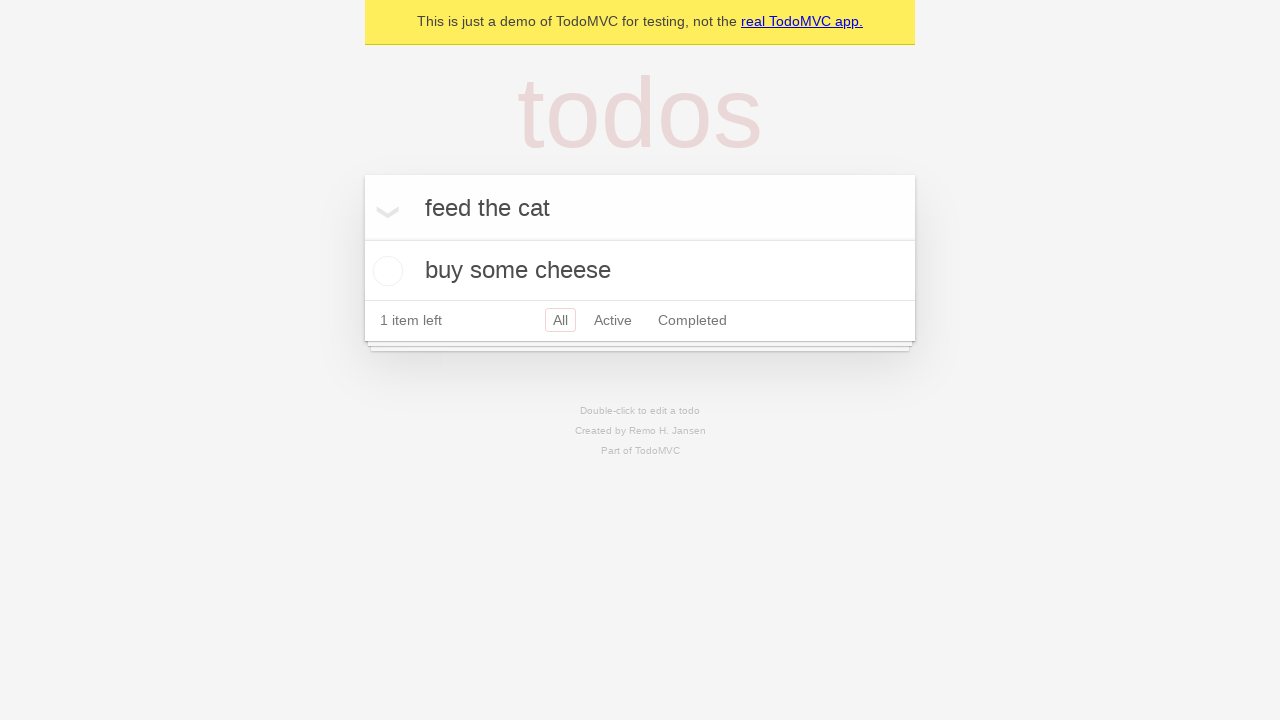

Pressed Enter to create todo item 'feed the cat' on internal:attr=[placeholder="What needs to be done?"i]
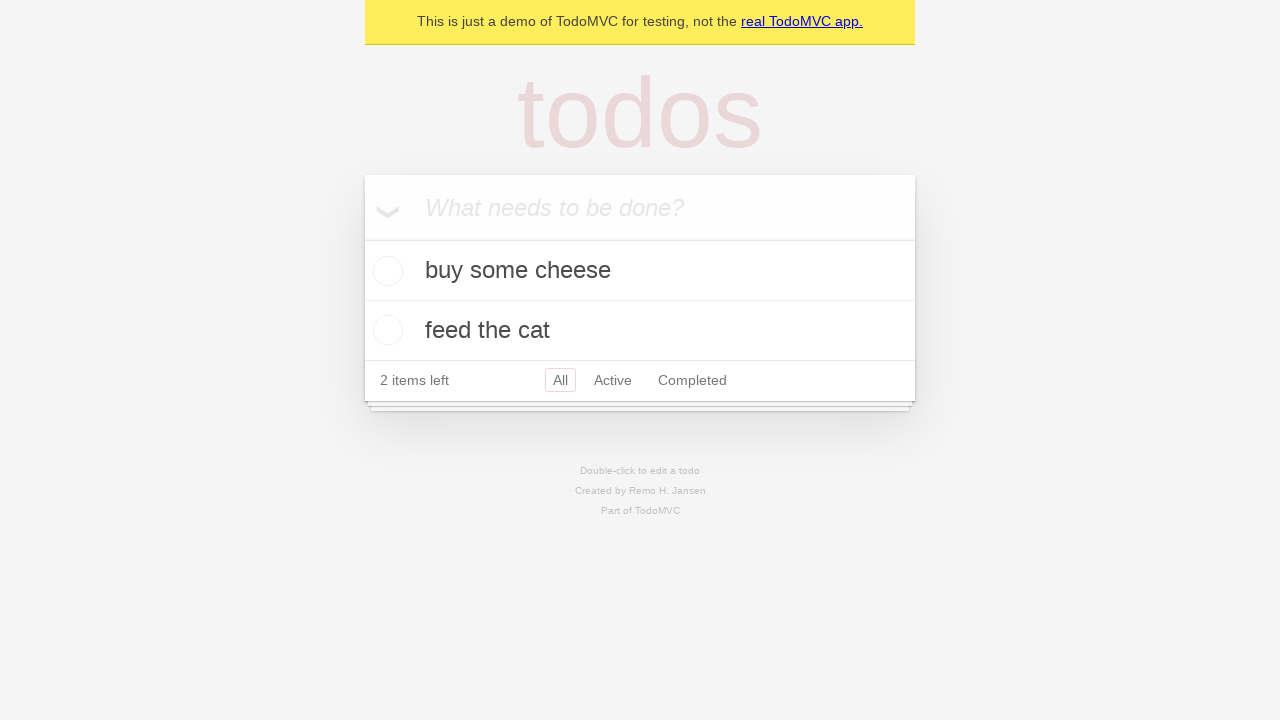

Checked the first todo item's checkbox at (385, 271) on internal:testid=[data-testid="todo-item"s] >> nth=0 >> internal:role=checkbox
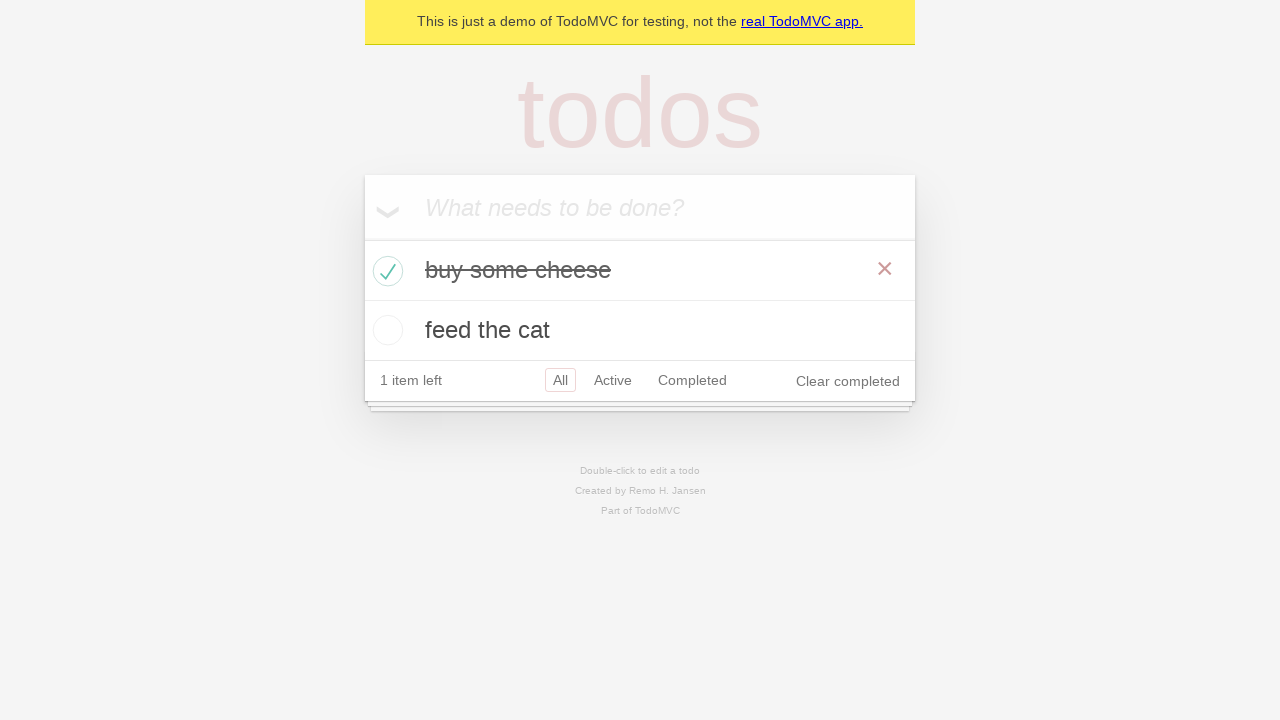

Checked the second todo item's checkbox at (385, 330) on internal:testid=[data-testid="todo-item"s] >> nth=1 >> internal:role=checkbox
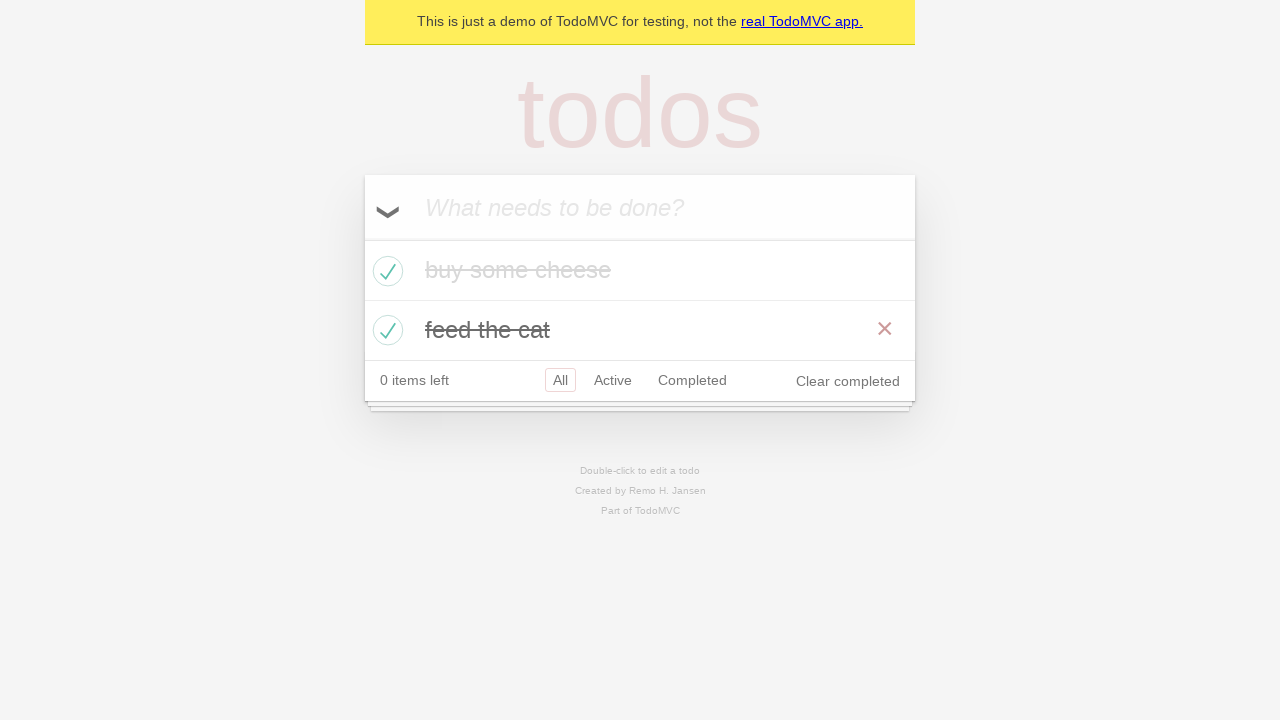

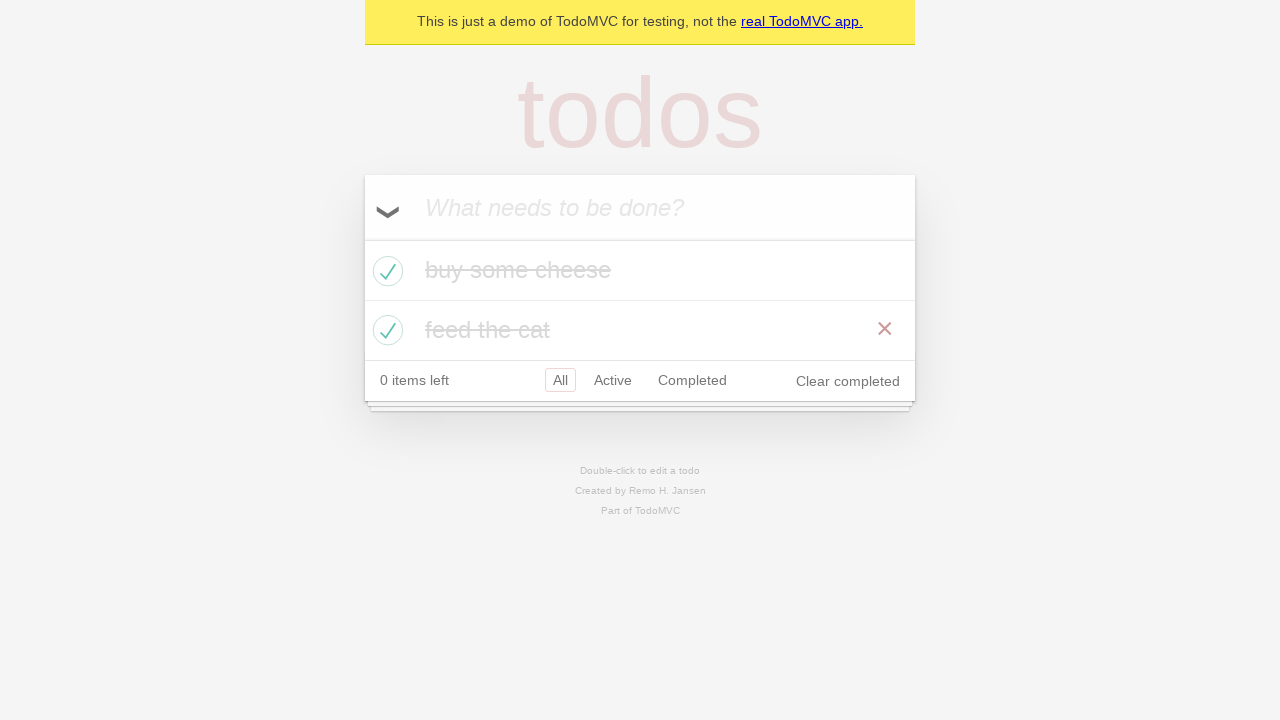